Tests dropdown selection by selecting options using visible text, index, and value methods

Starting URL: https://kristinek.github.io/site/examples/actions

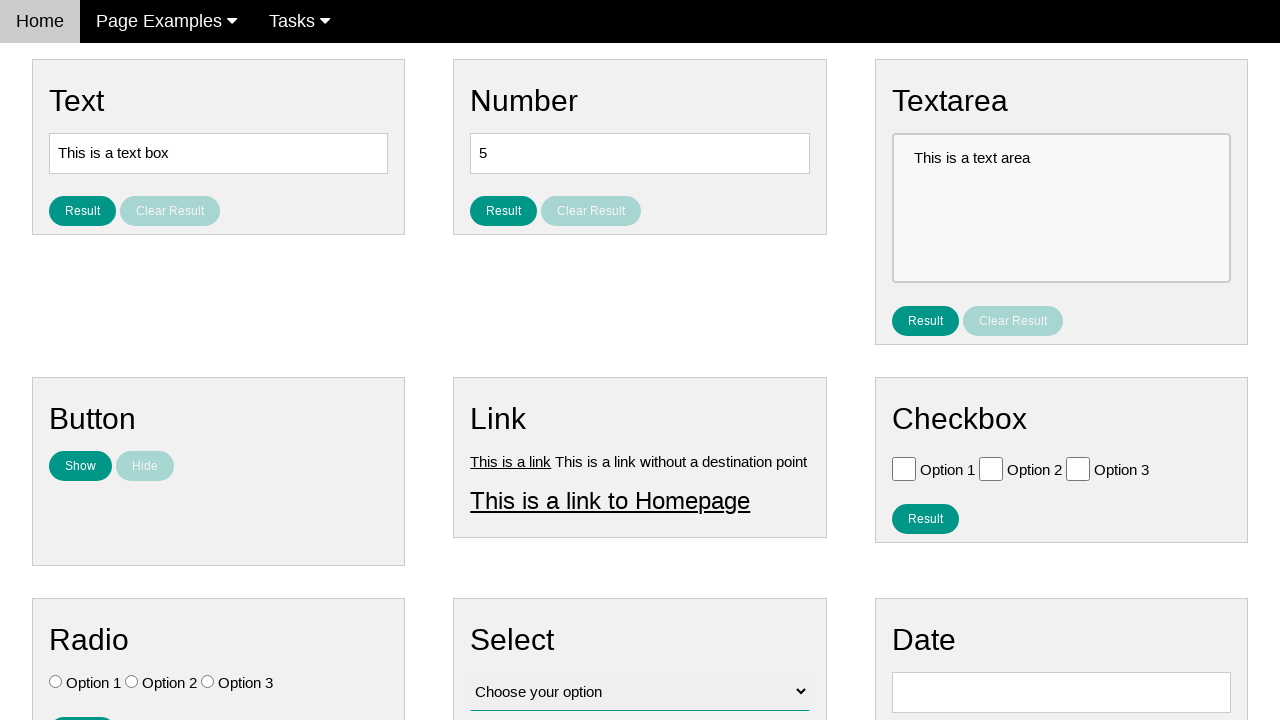

Selected 'Option 2' from dropdown by visible text on #vfb-12
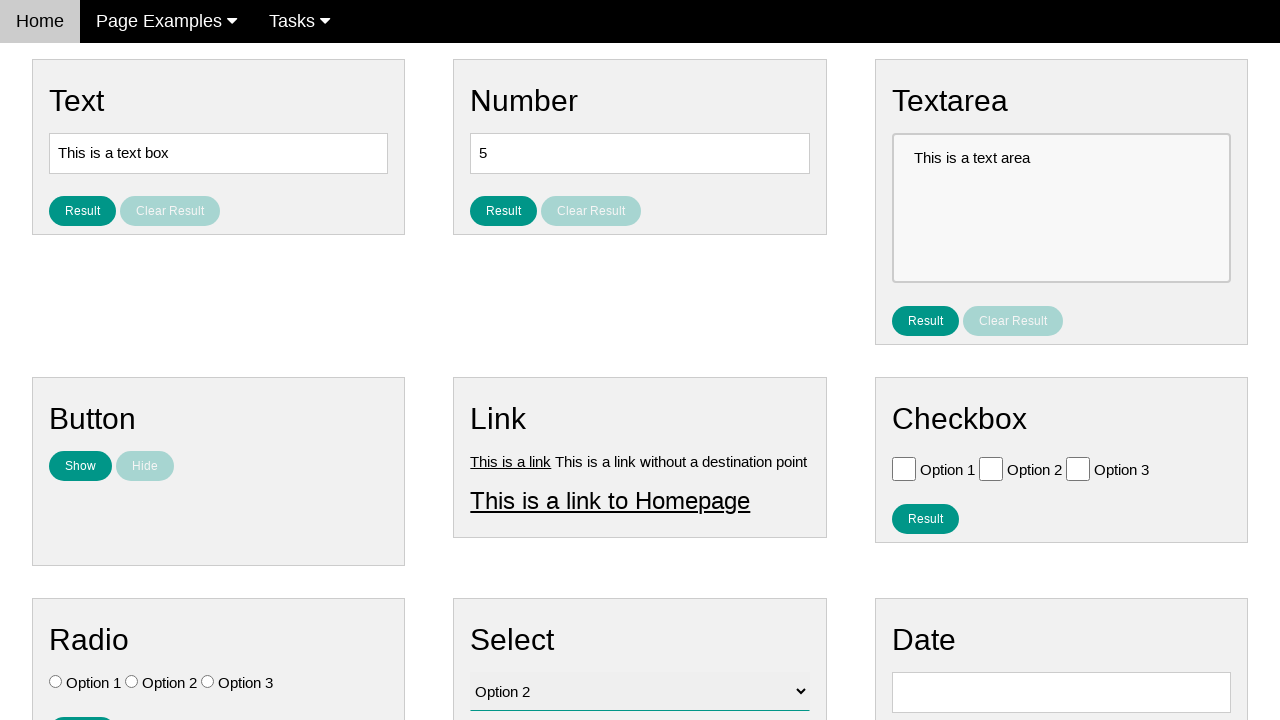

Retrieved the current dropdown selection value
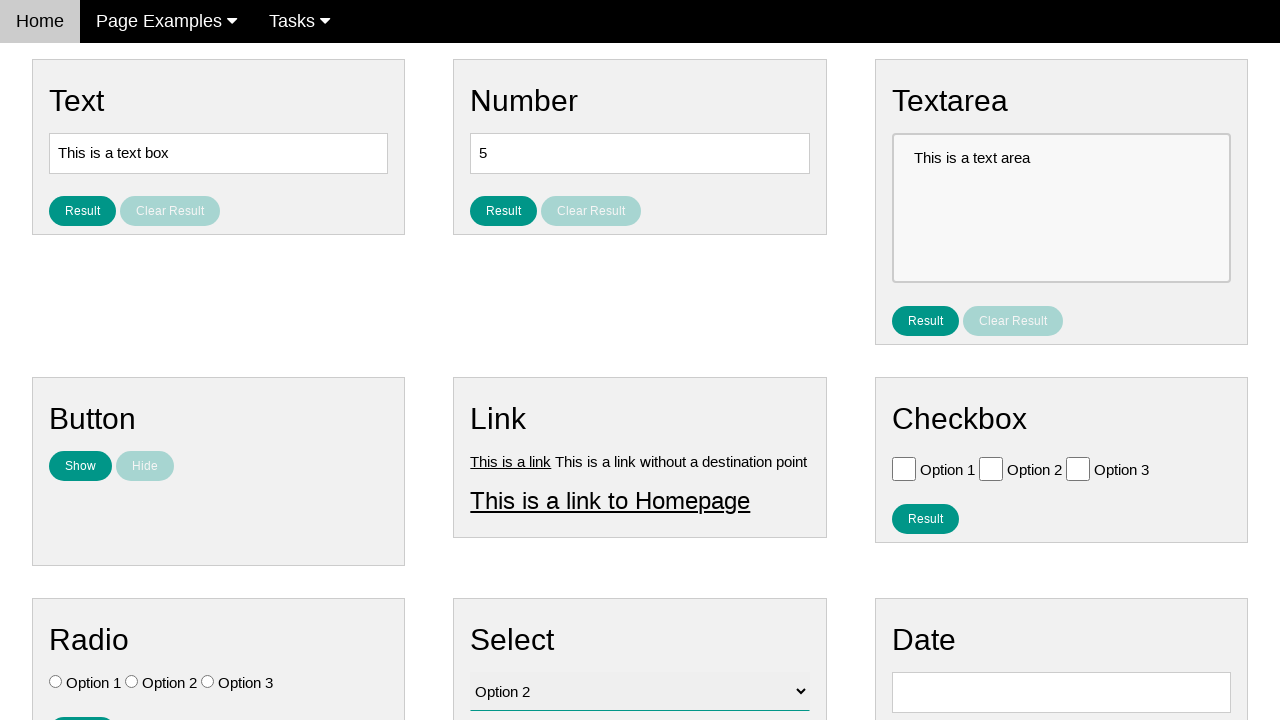

Selected option at index 1 from dropdown on #vfb-12
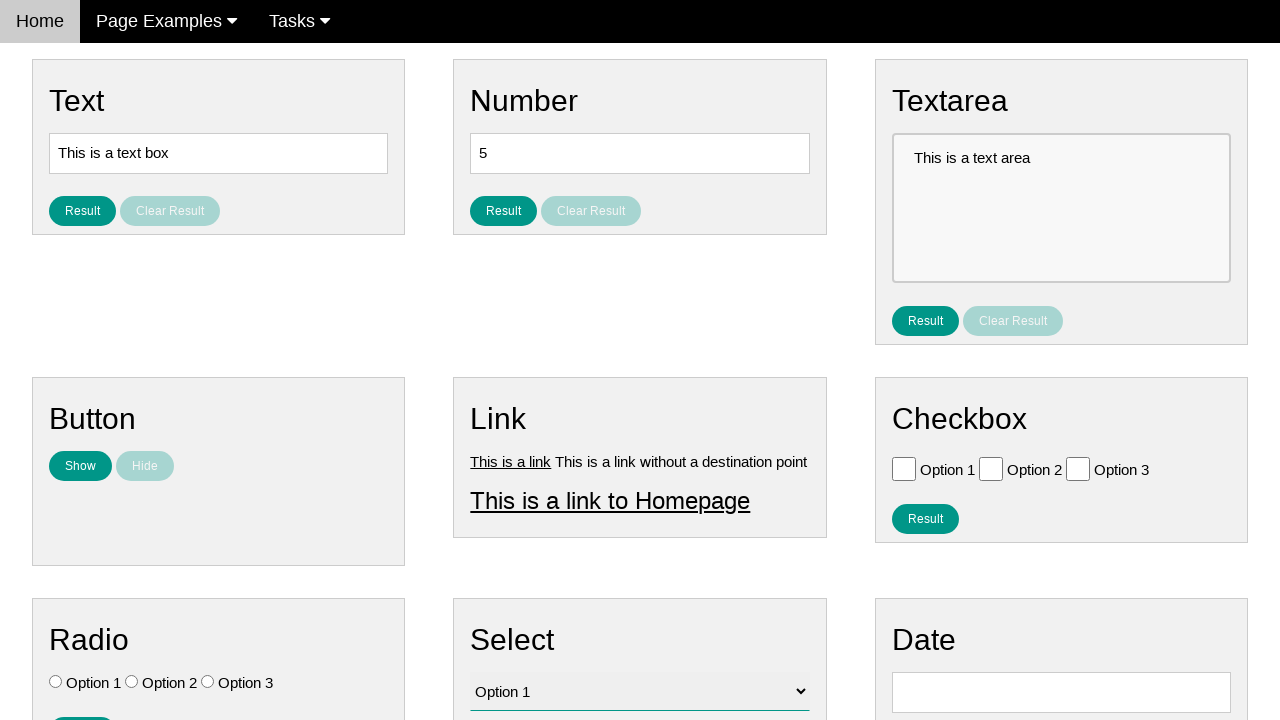

Selected option with value 'value1' from dropdown on #vfb-12
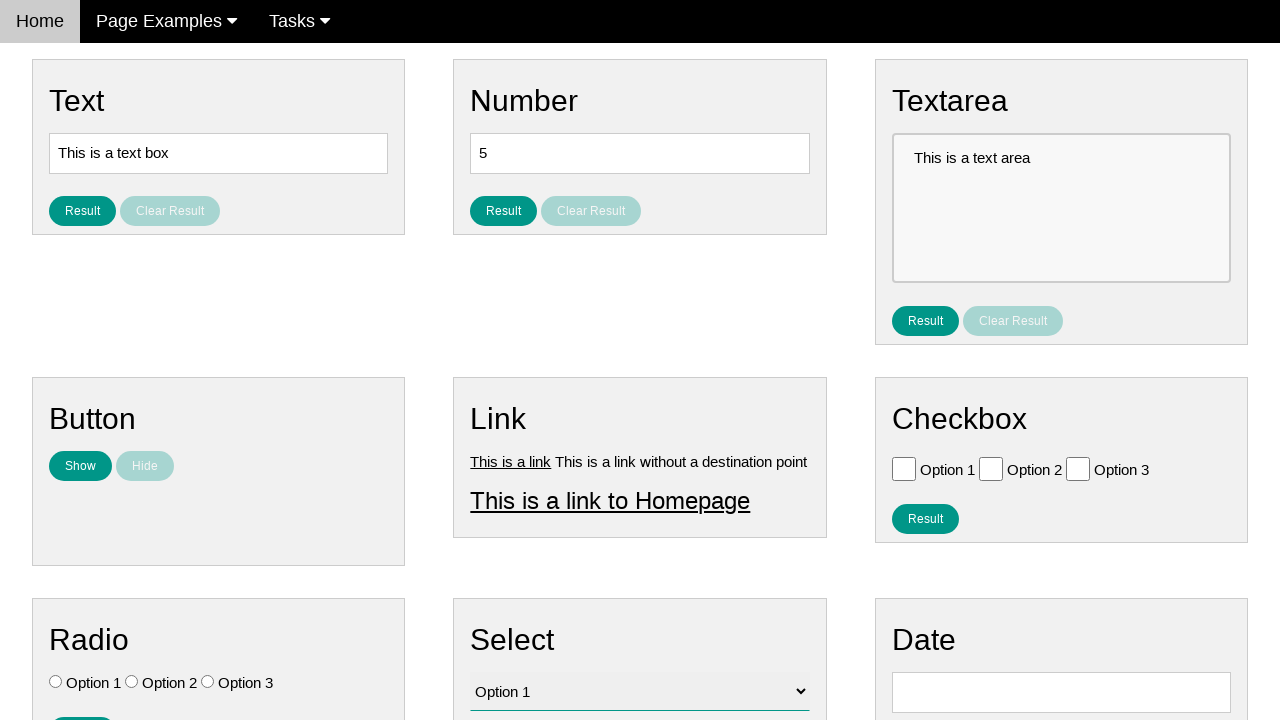

Verified that 'Option 1' is selected in the dropdown
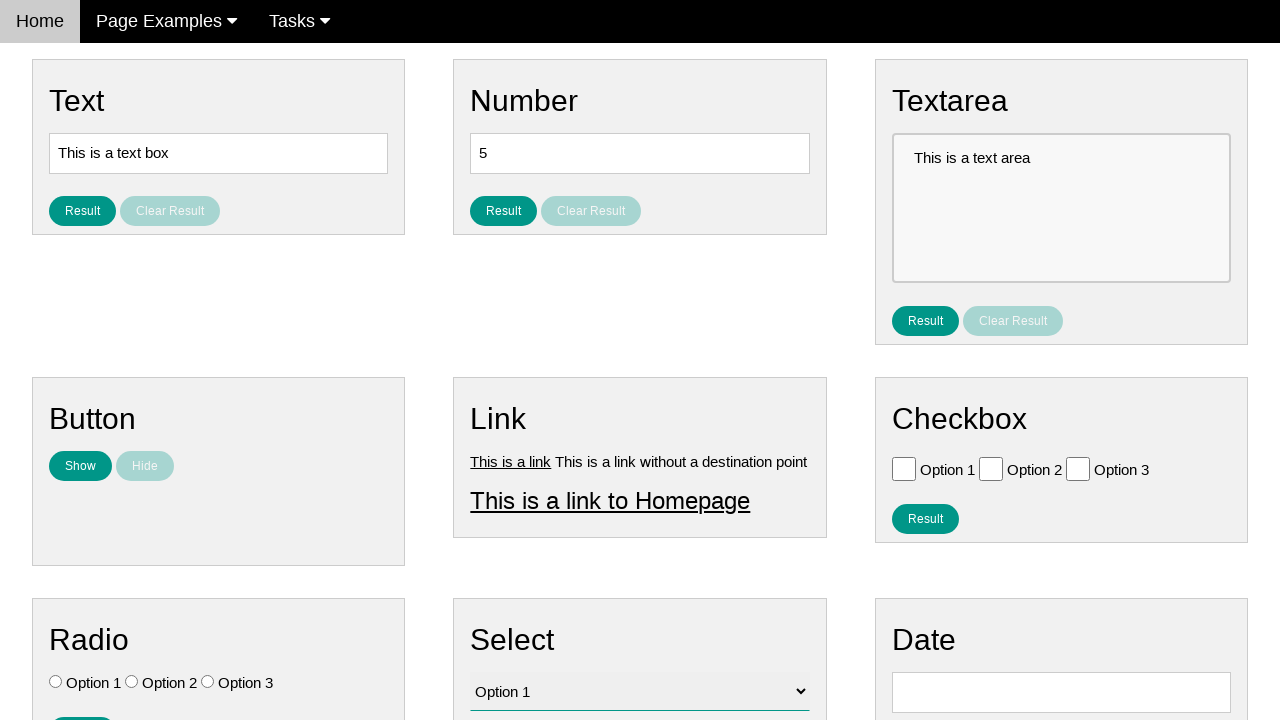

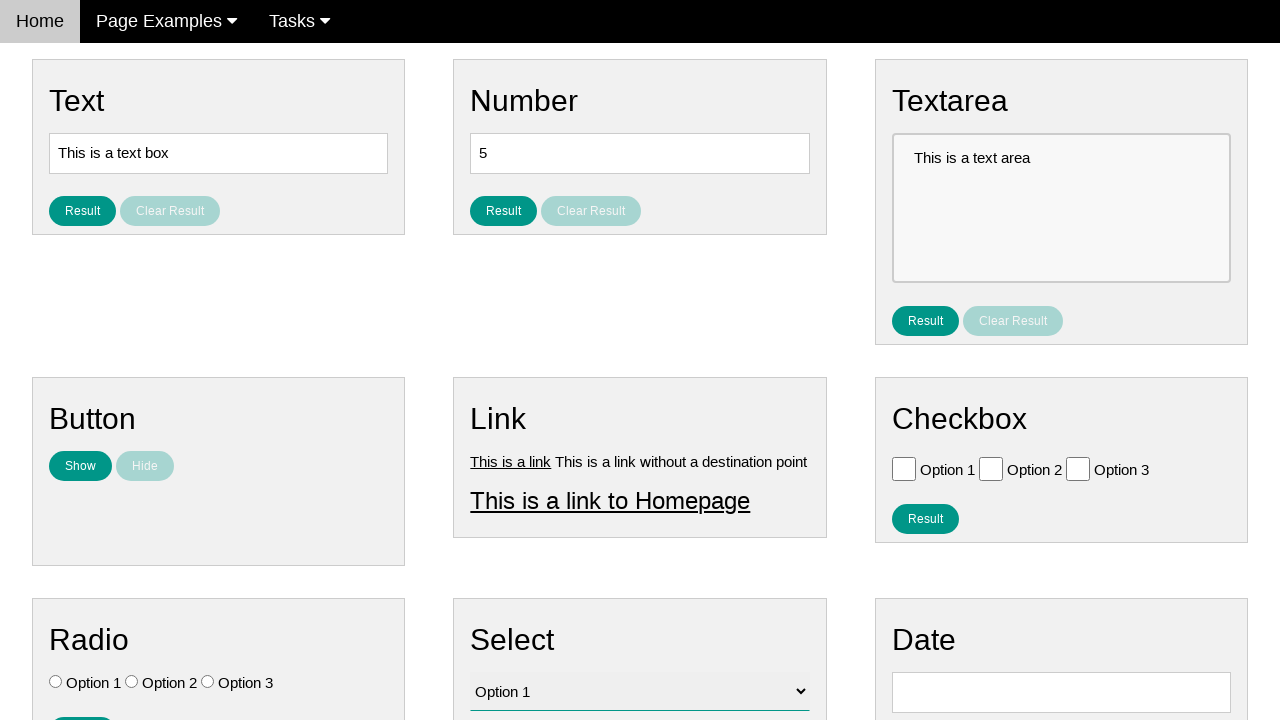